Tests JavaScript alert handling by clicking a button to trigger an alert, accepting it, and verifying the result message displays correctly.

Starting URL: https://the-internet.herokuapp.com/javascript_alerts

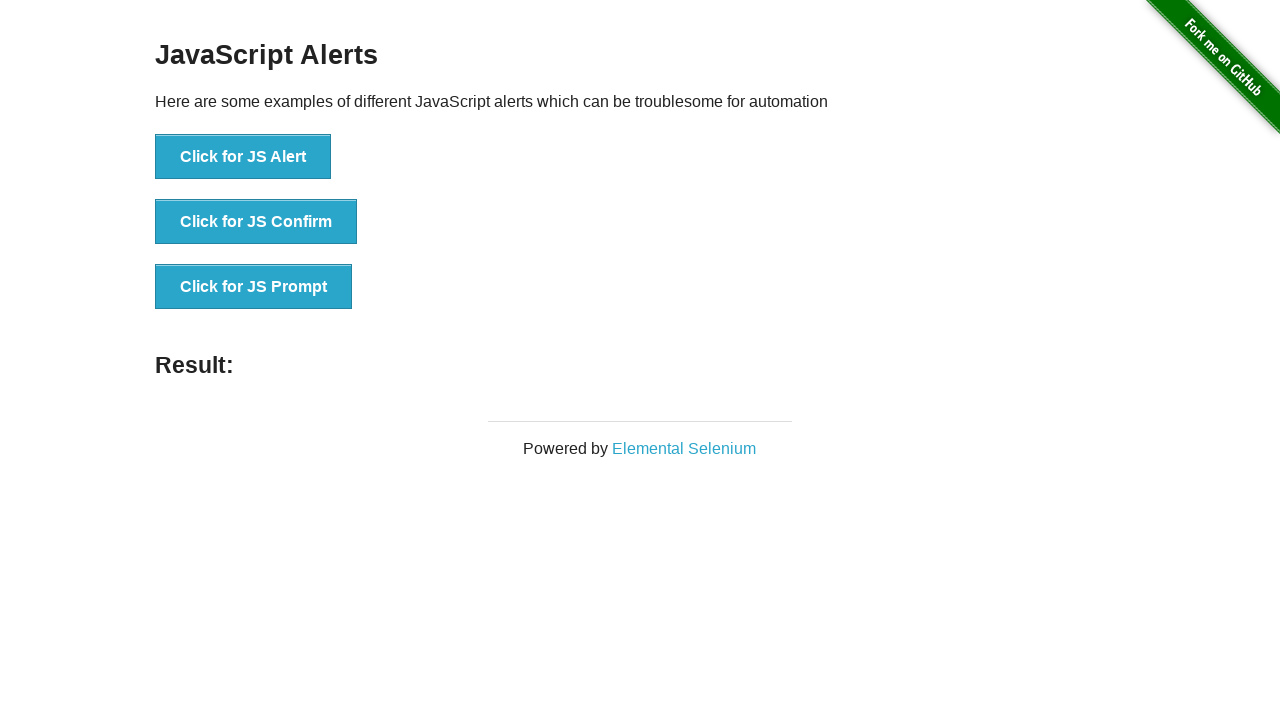

Clicked the 'Click for JS Alert' button to trigger the JavaScript alert at (243, 157) on xpath=//*[text()='Click for JS Alert']
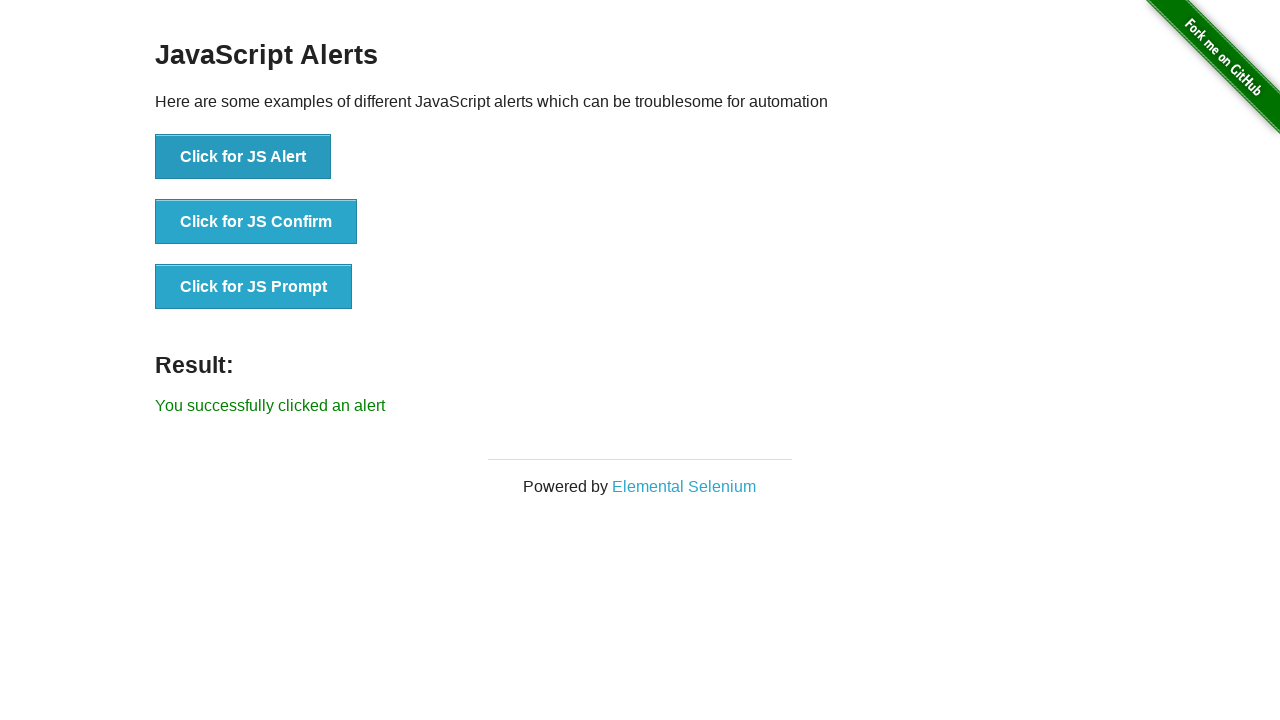

Set up dialog handler to automatically accept the alert
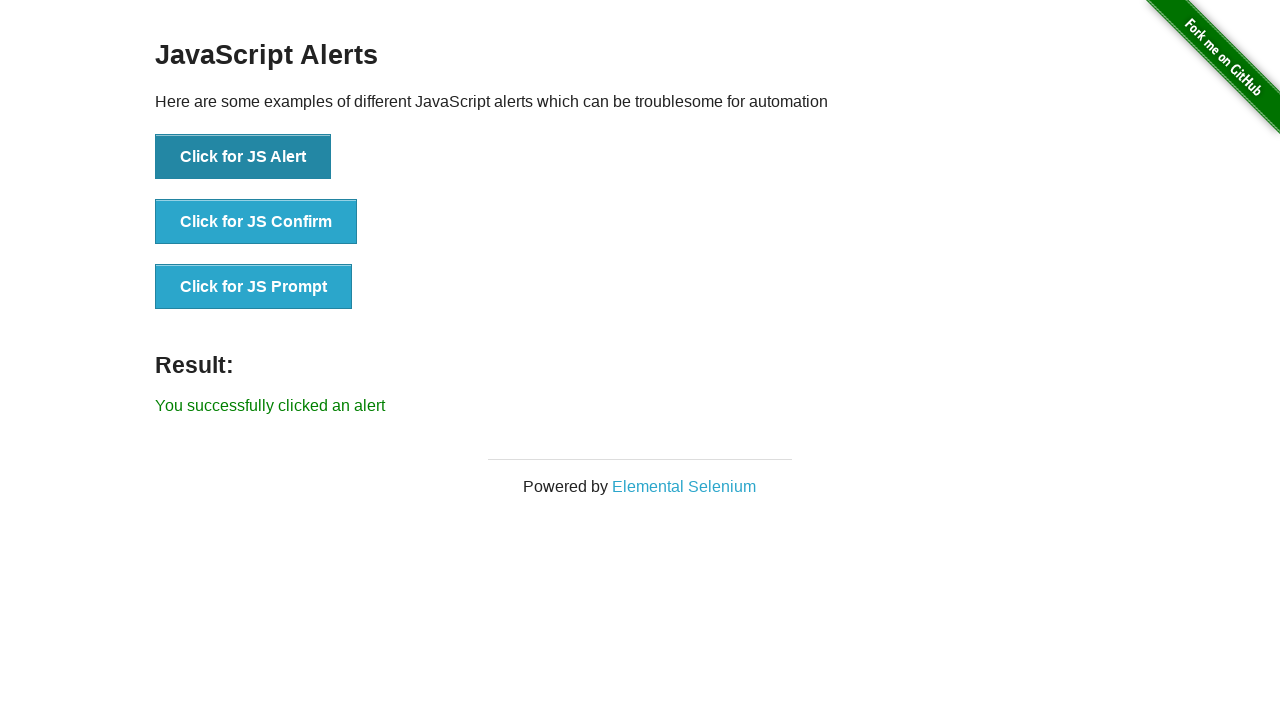

Verified the result message 'You successfully clicked an alert' is displayed
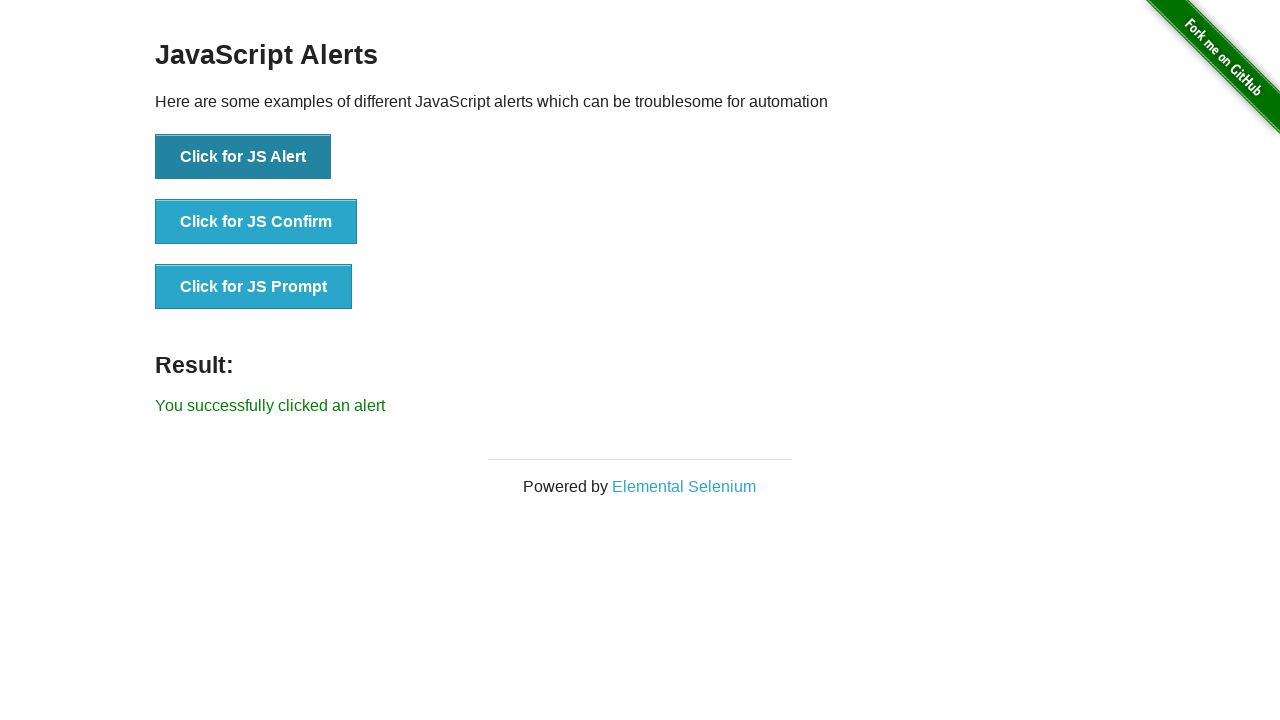

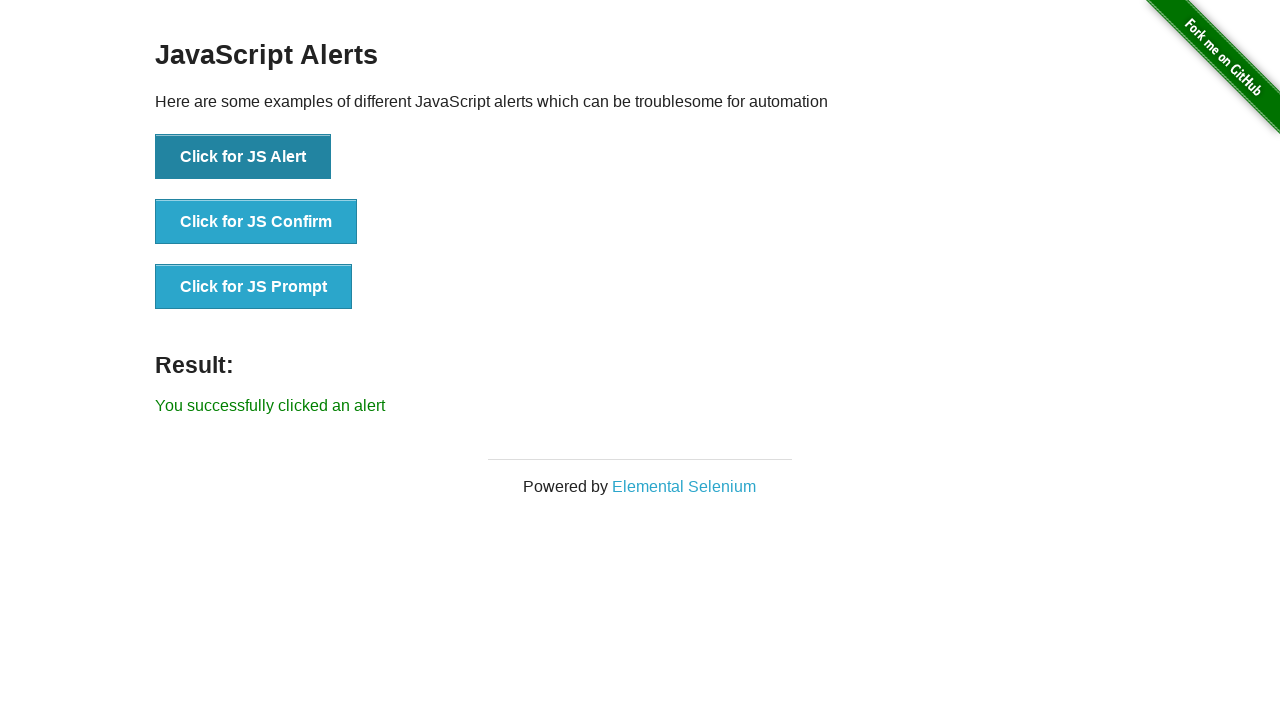